Tests navigation and hover functionality by clicking SwitchTo menu, hovering over Alerts option and clicking it

Starting URL: https://demo.automationtesting.in/Register.html

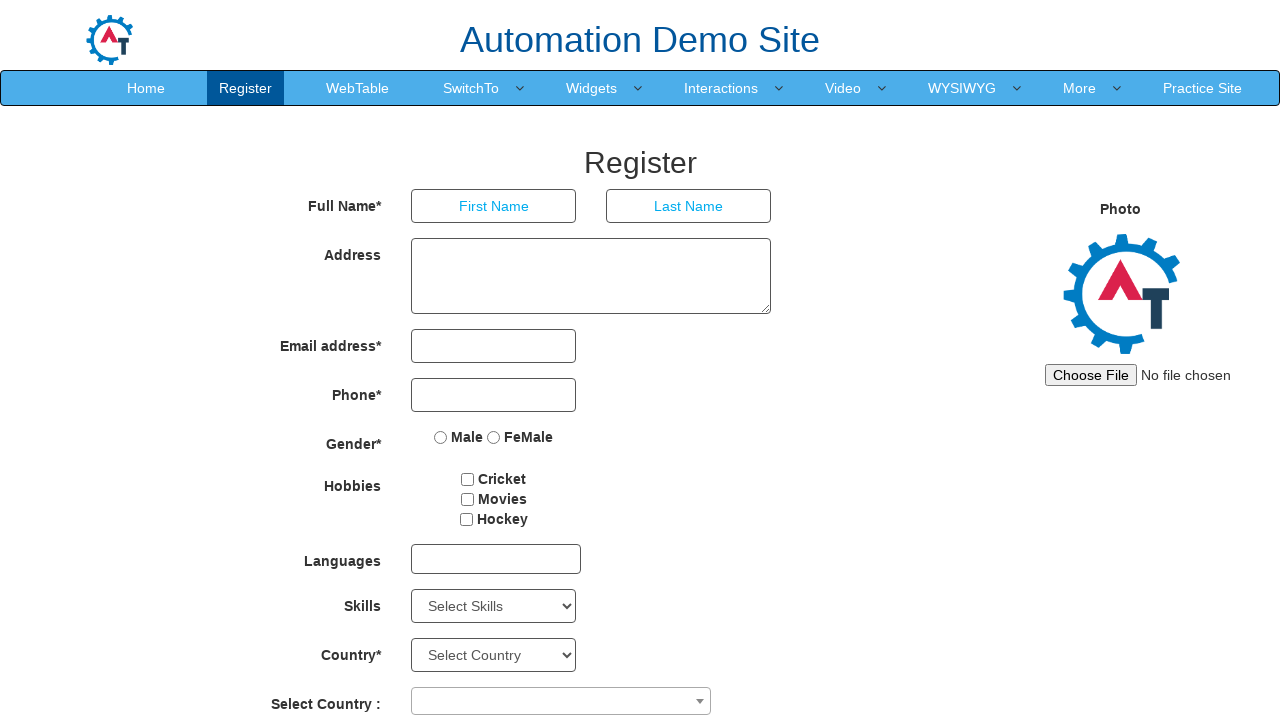

Clicked SwitchTo menu at (471, 88) on a:text('SwitchTo')
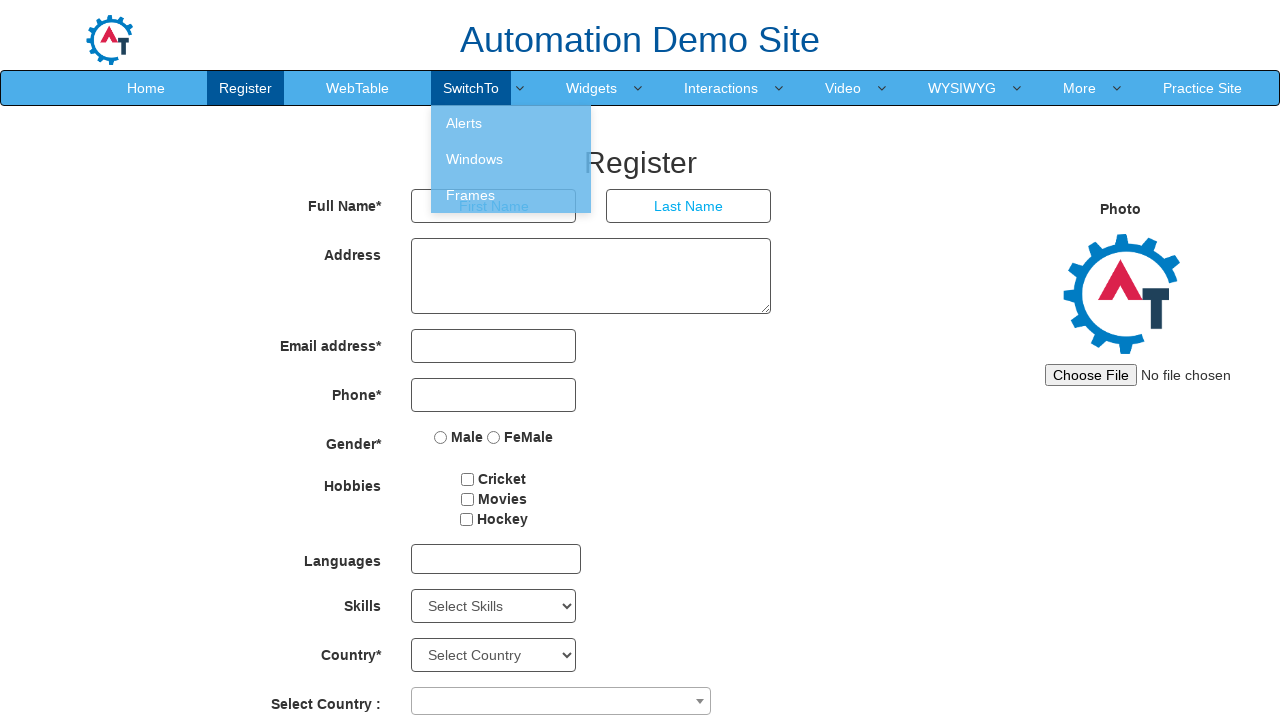

Hovered over Alerts option at (511, 123) on a:text('Alerts')
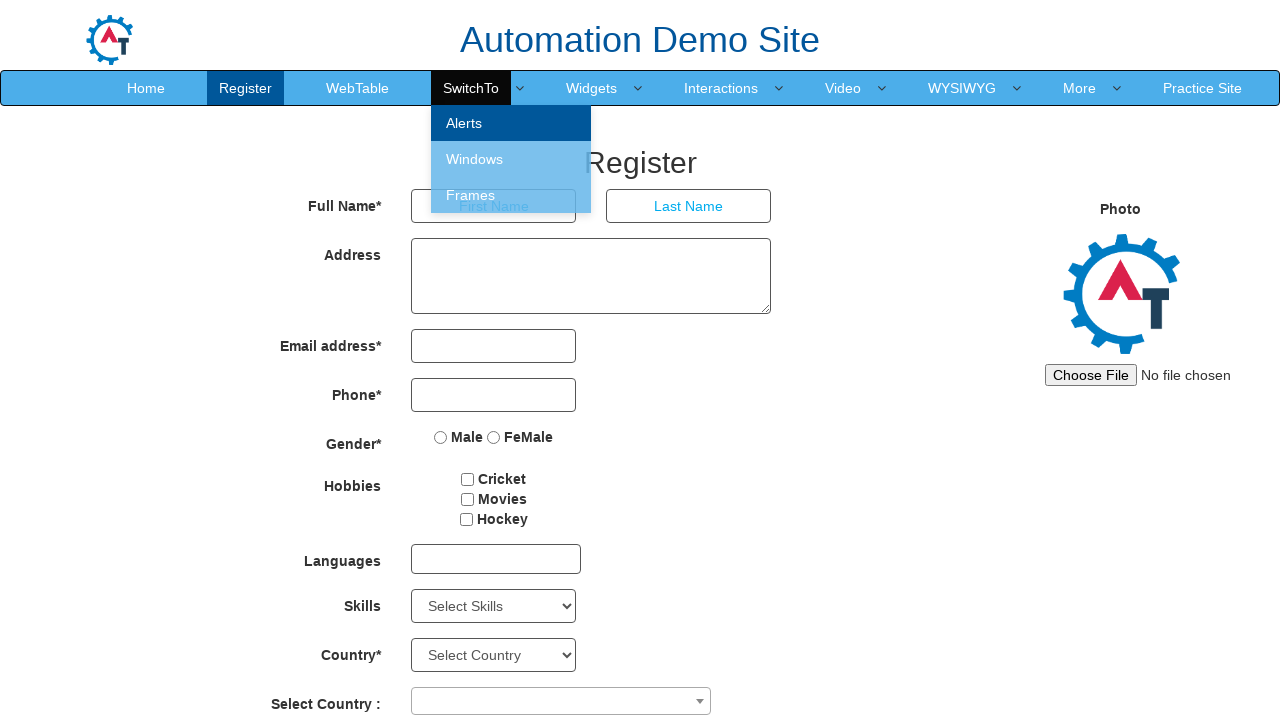

Clicked Alerts option at (511, 123) on a:text('Alerts')
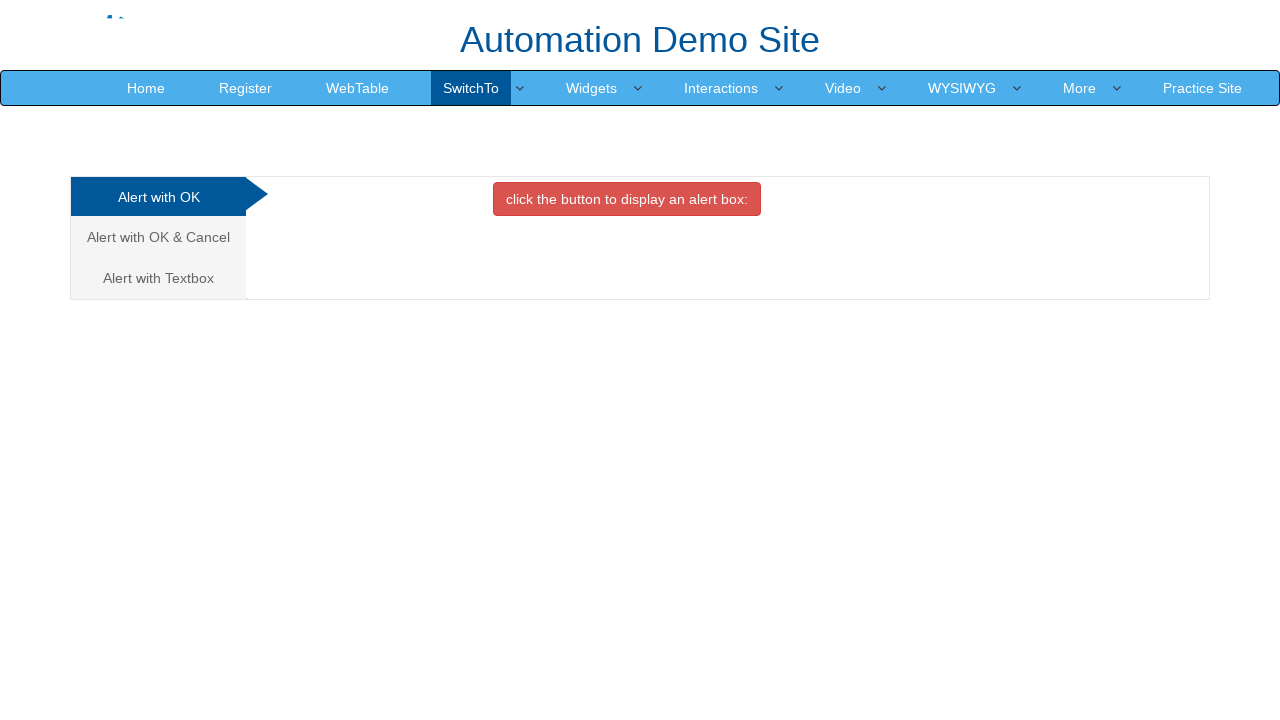

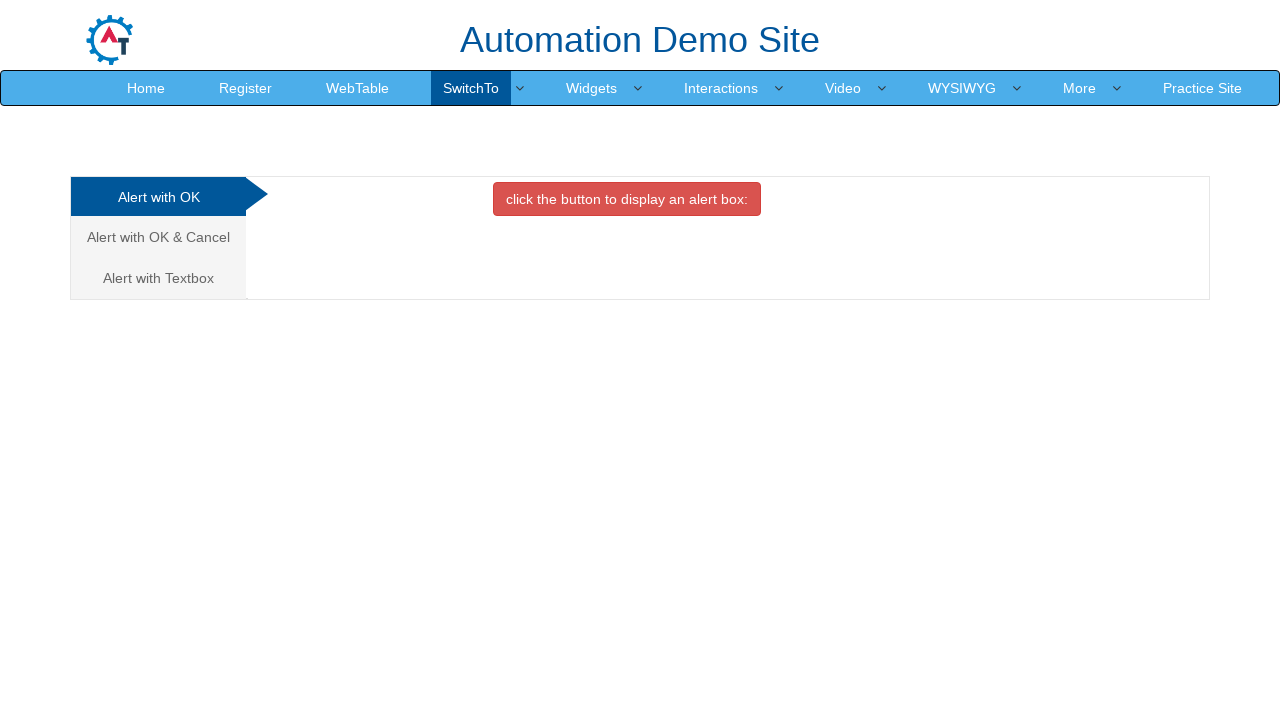